Opens a website, then creates a new browser window and navigates to a different URL in that new window

Starting URL: https://testautomationpractice.blogspot.com/

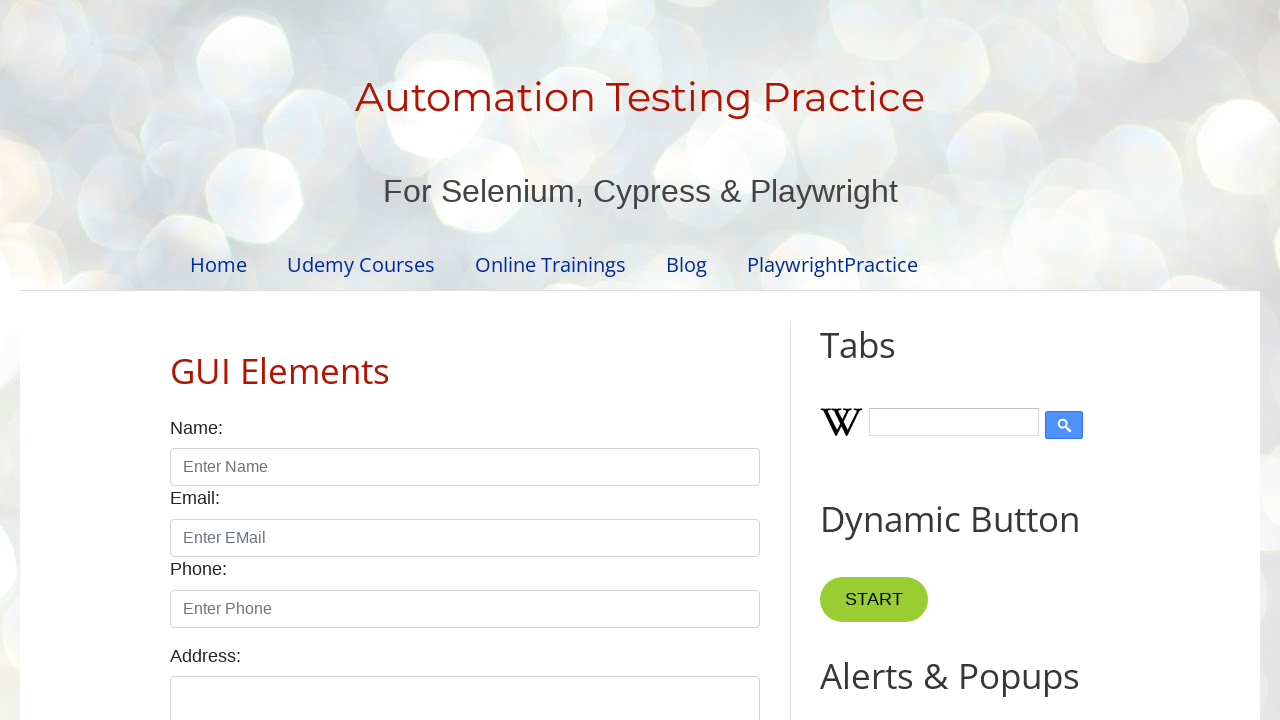

Opened a new browser window/tab
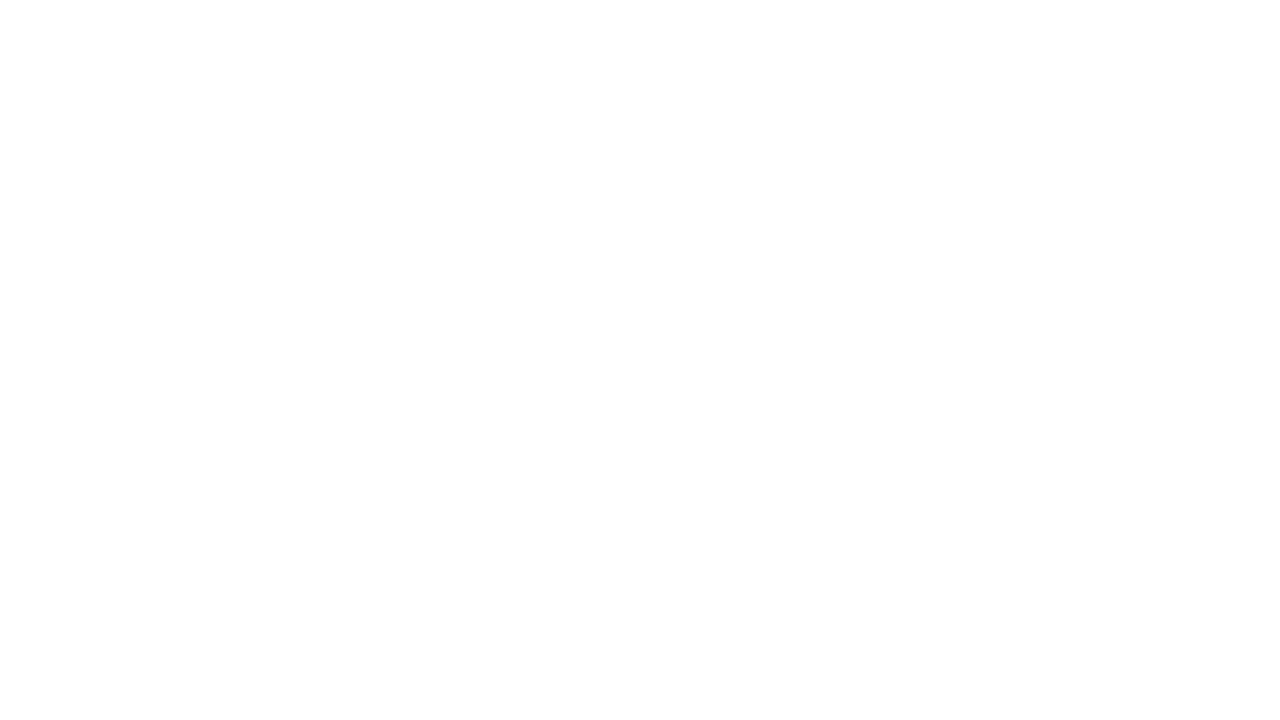

Navigated to http://textcompare.com/ in the new window
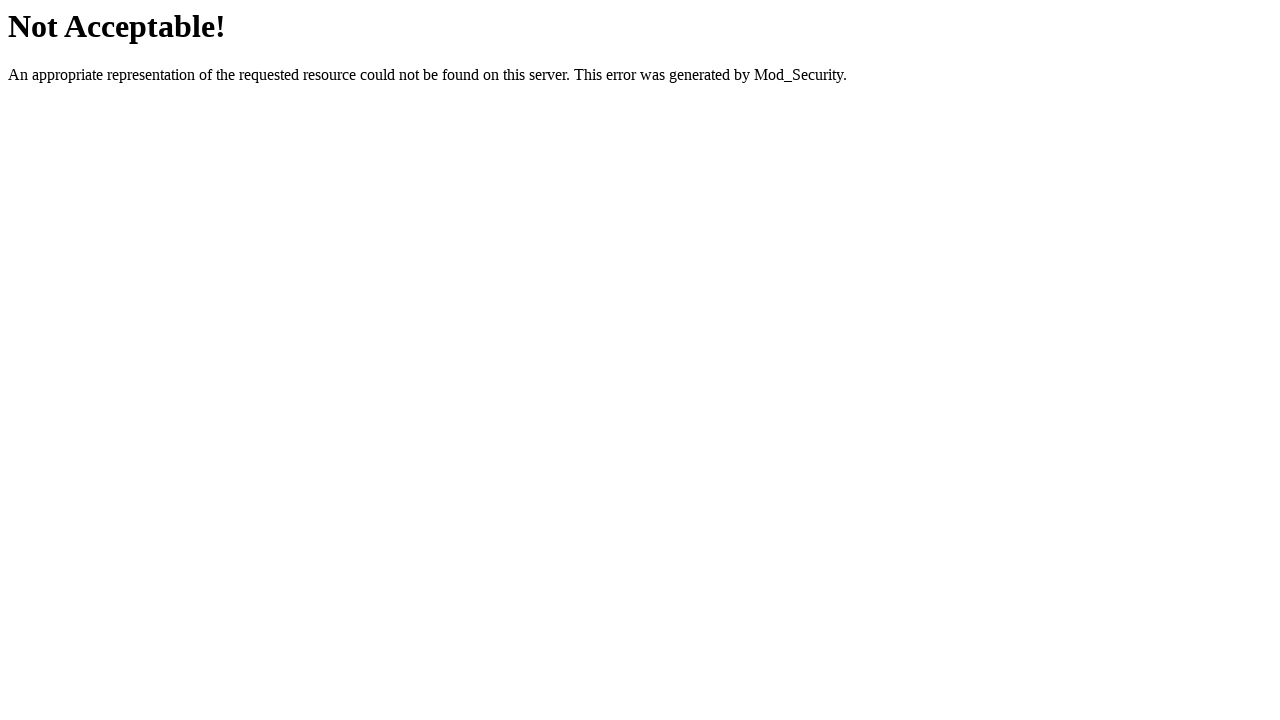

Retrieved all page contexts - found 2 pages/windows
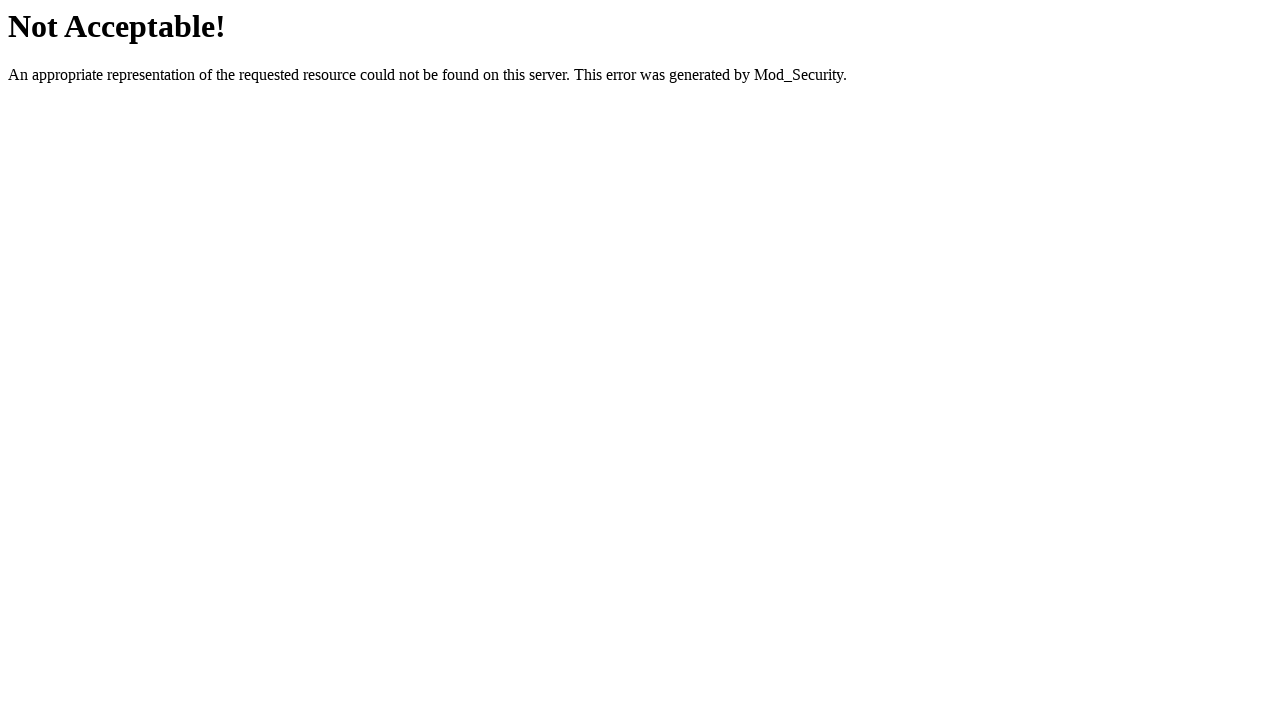

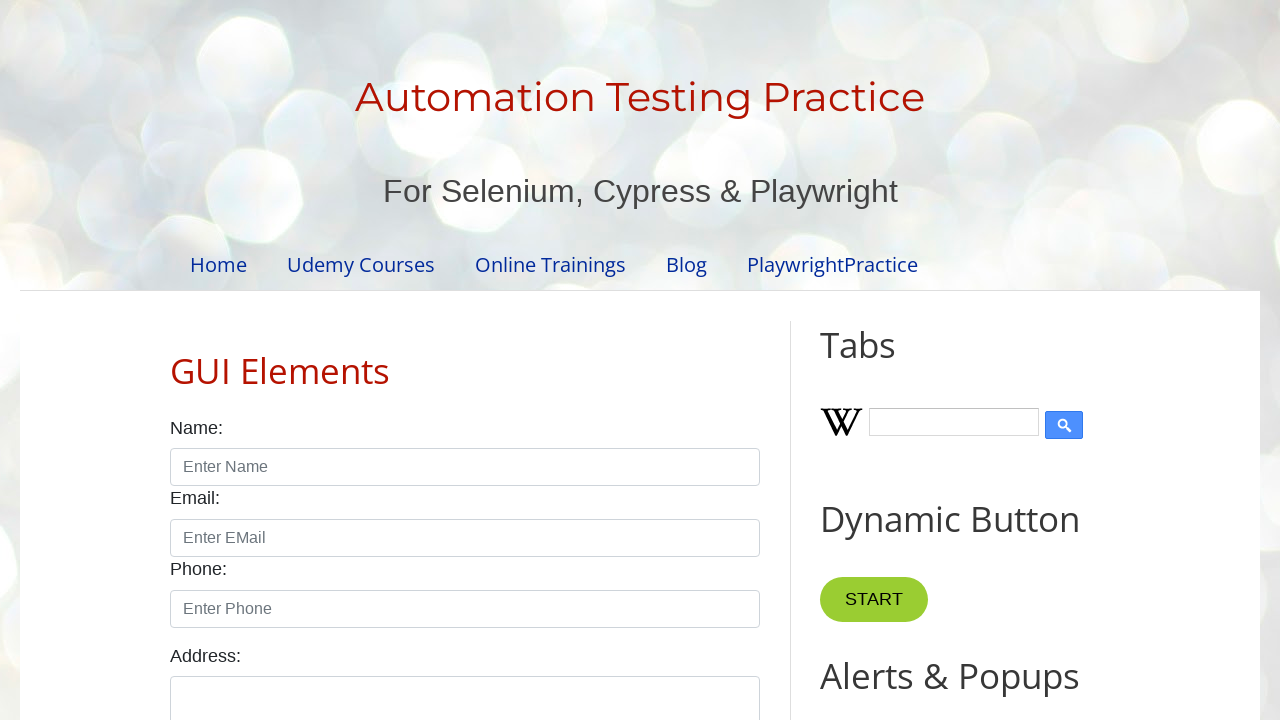